Sets the value of search box using JavaScript and verifies the value

Starting URL: https://duckduckgo.com/

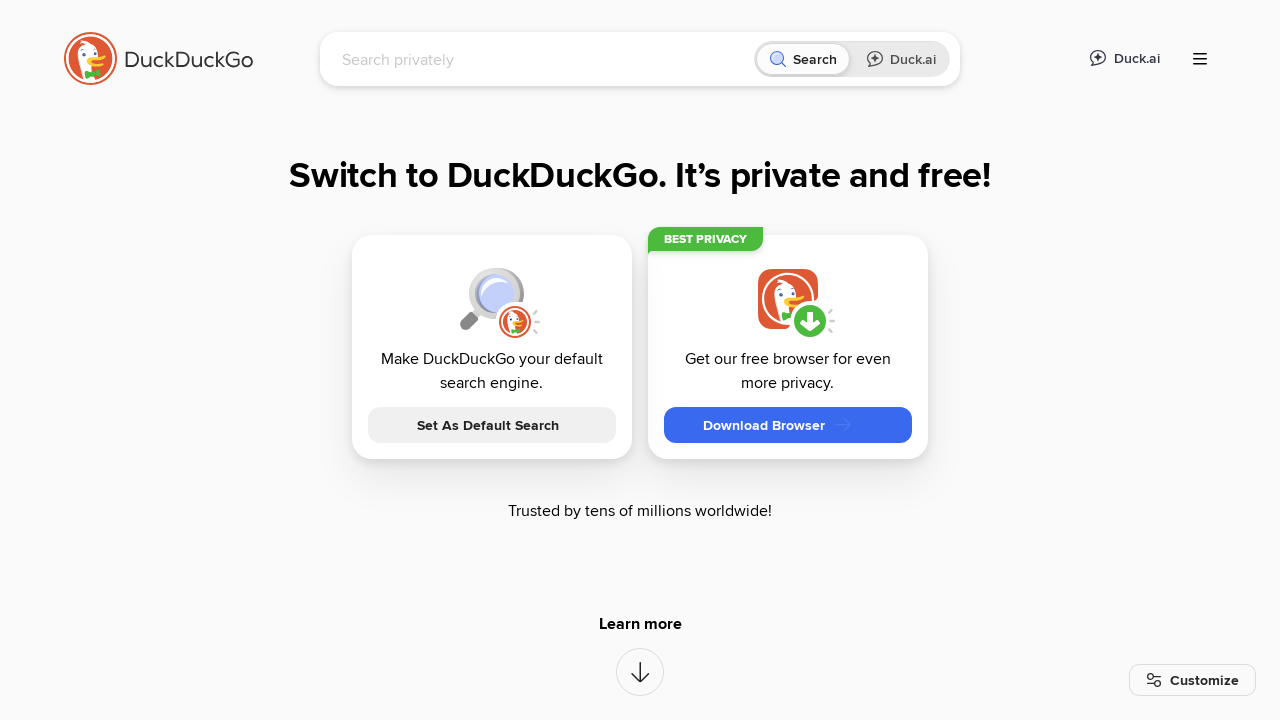

Set search box value to 'Copilot' using JavaScript
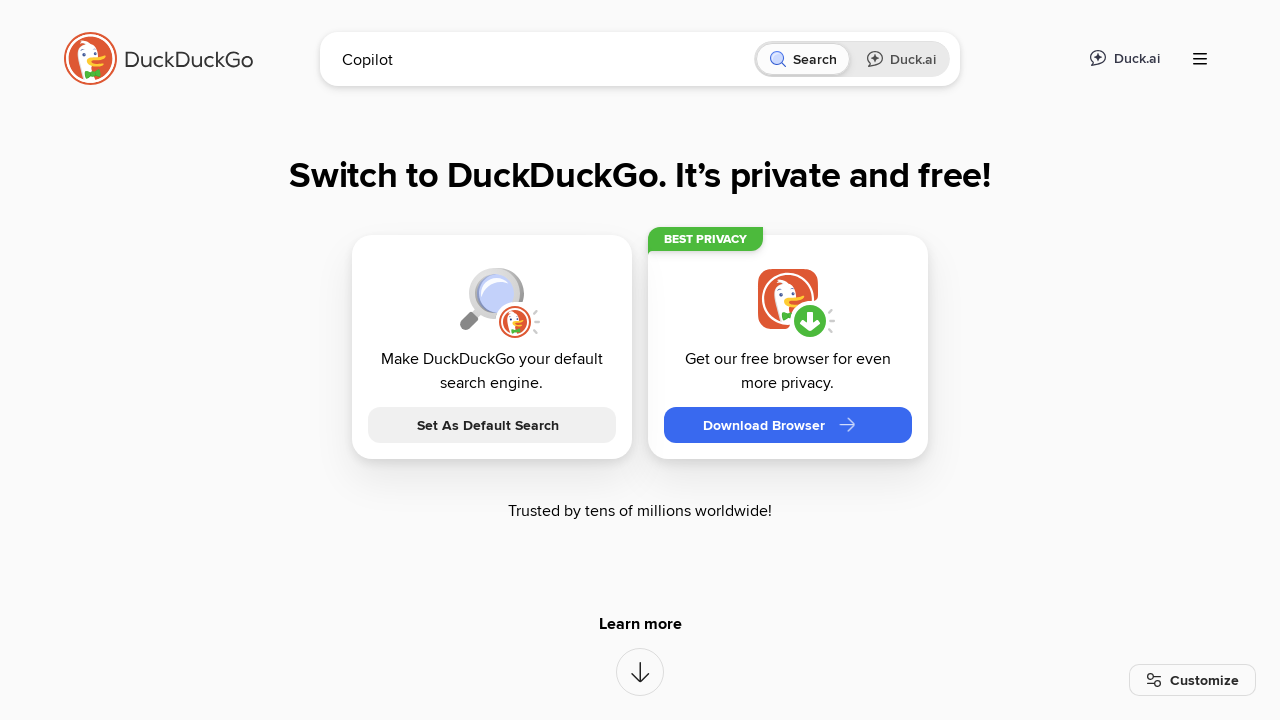

Verified search box value is 'Copilot'
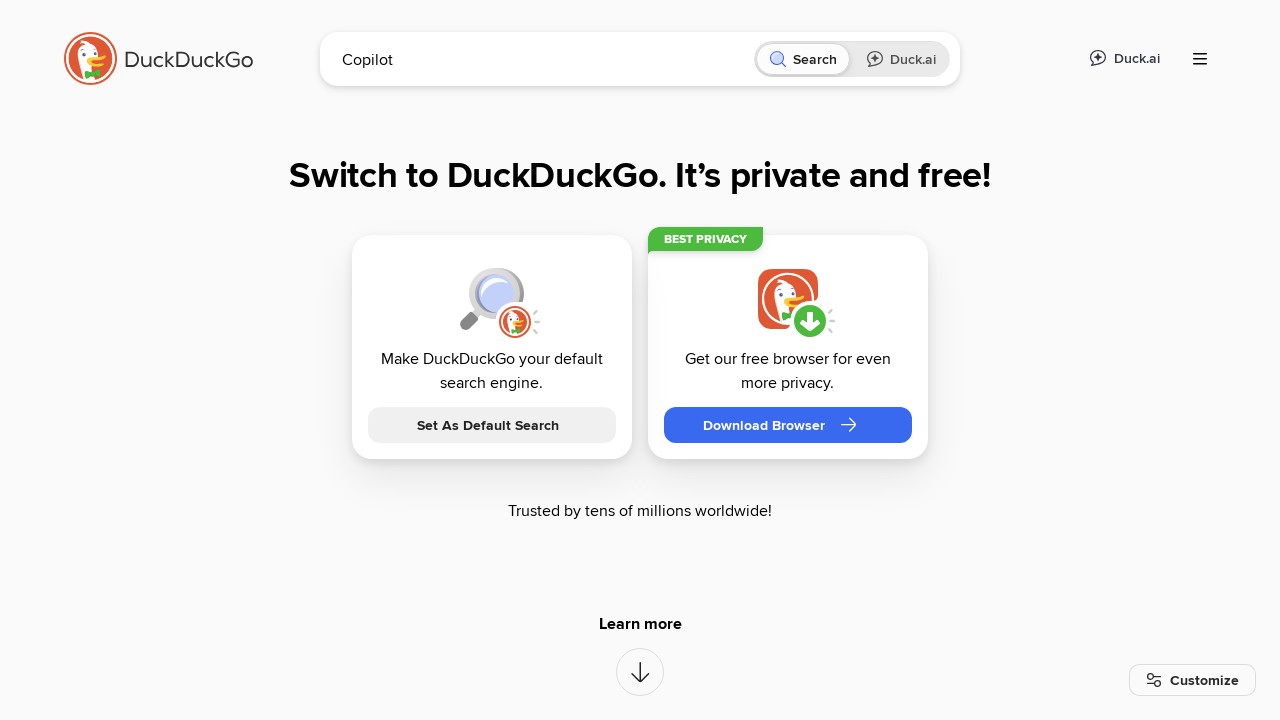

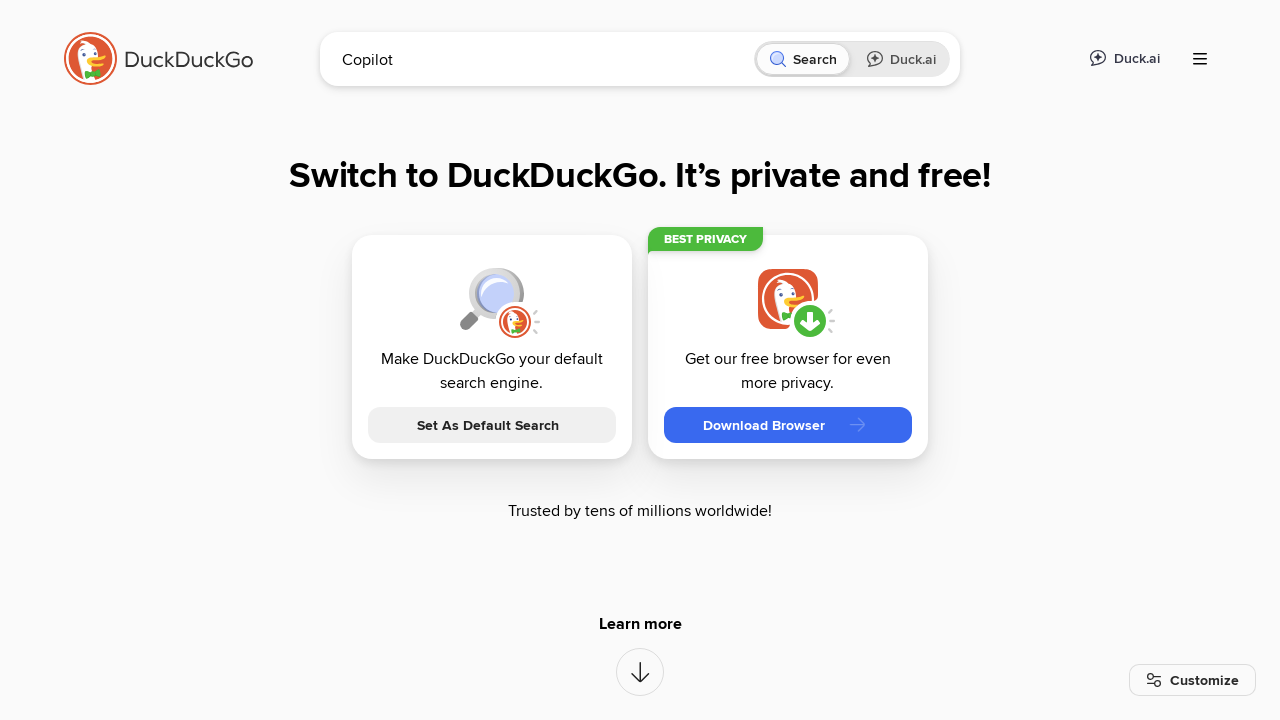